Tests a slow calculator web application by setting a delay value, performing an addition operation (7+8), and verifying the result equals 15

Starting URL: https://bonigarcia.dev/selenium-webdriver-java/slow-calculator.html

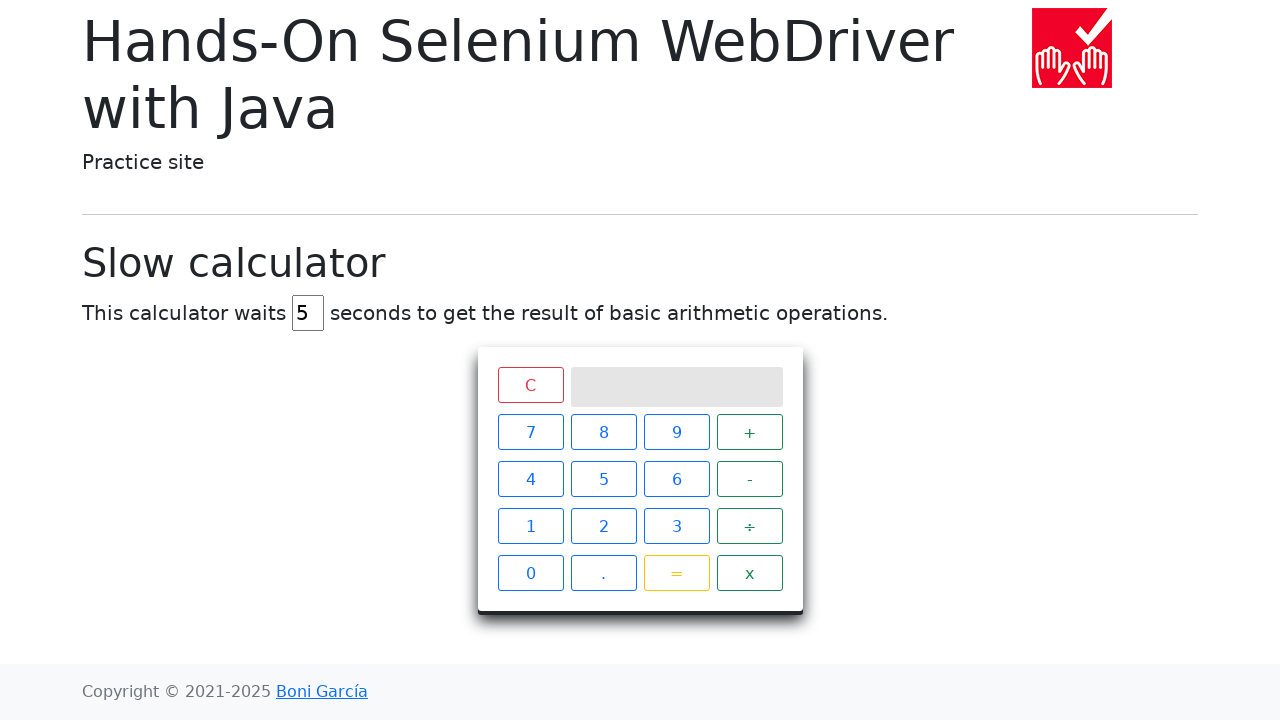

Cleared the delay input field on #delay
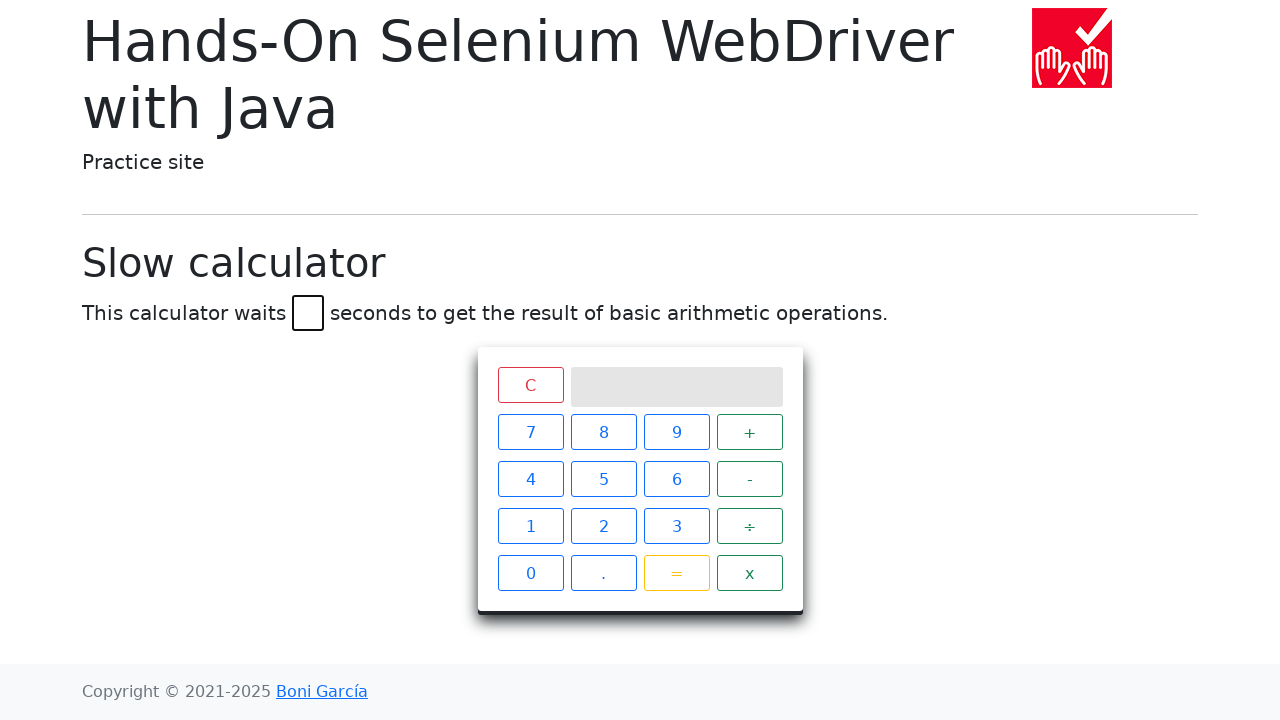

Set delay value to 45 seconds on #delay
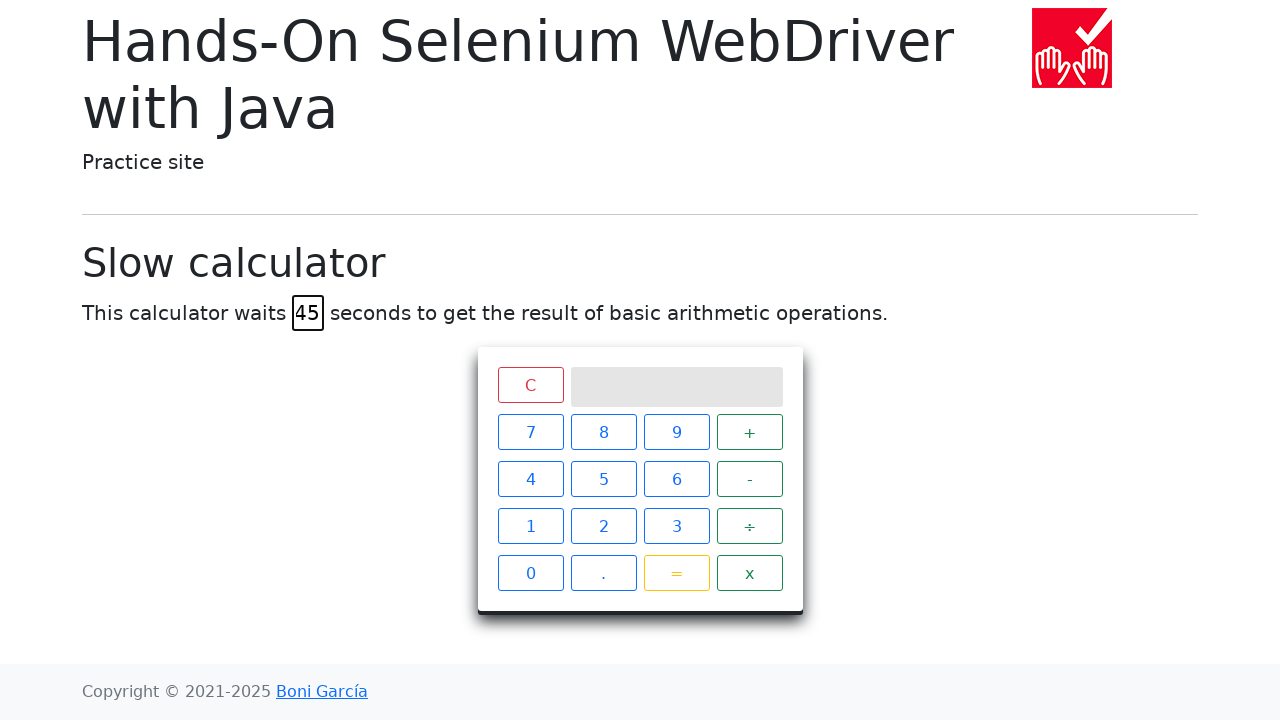

Clicked calculator button '7' at (530, 432) on xpath=//span[text() = '7']
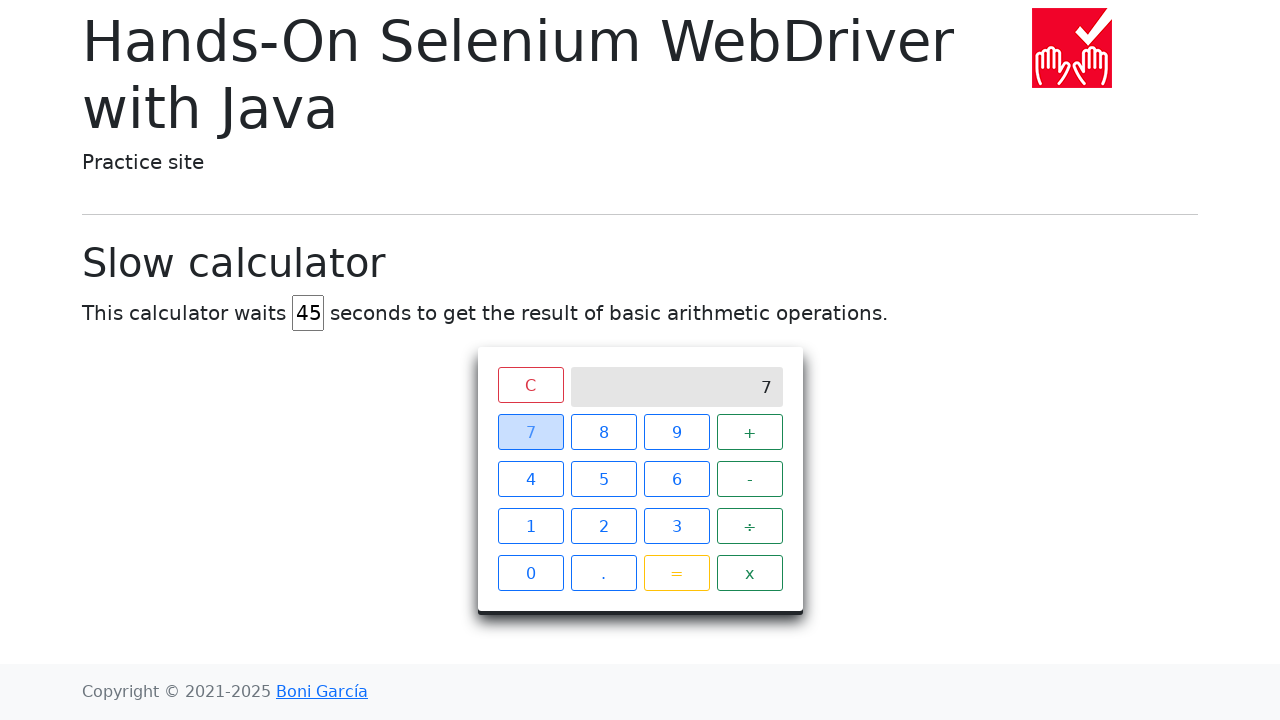

Clicked calculator button '+' at (750, 432) on xpath=//span[text() = '+']
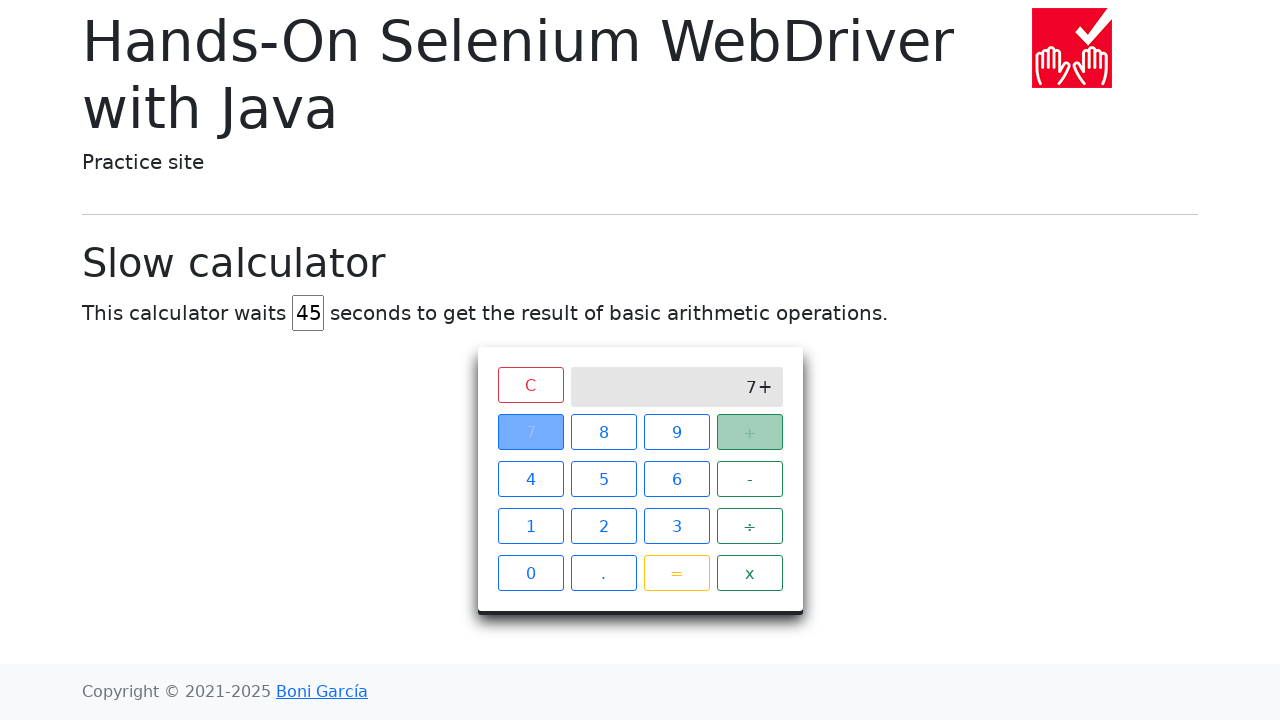

Clicked calculator button '8' at (604, 432) on xpath=//span[text() = '8']
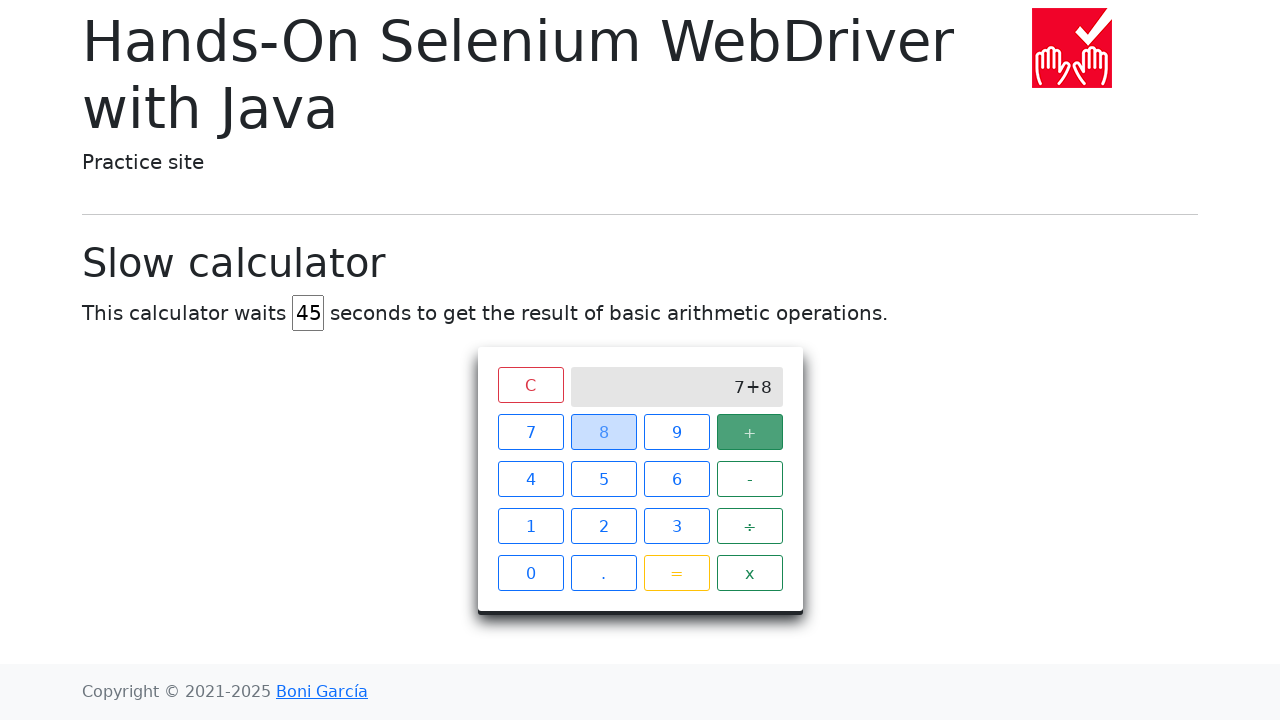

Clicked calculator button '=' at (676, 573) on xpath=//span[text() = '=']
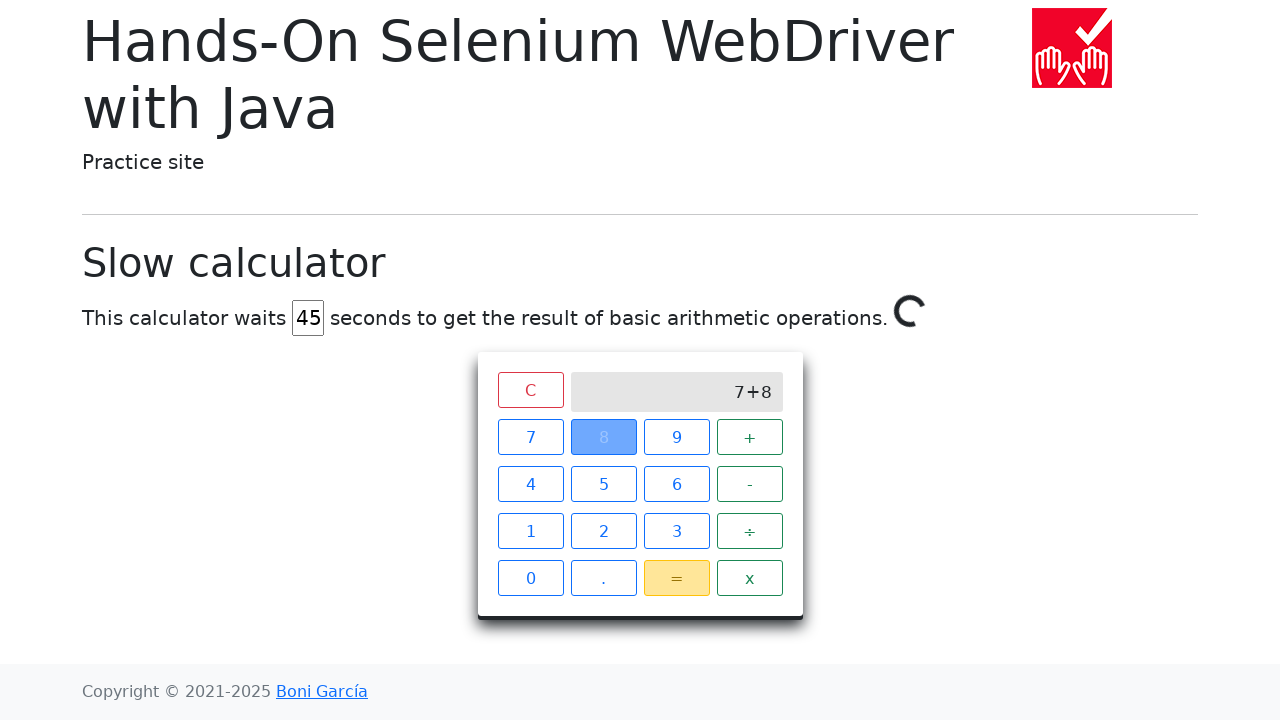

Calculator result '15' appeared on screen after 45-second delay
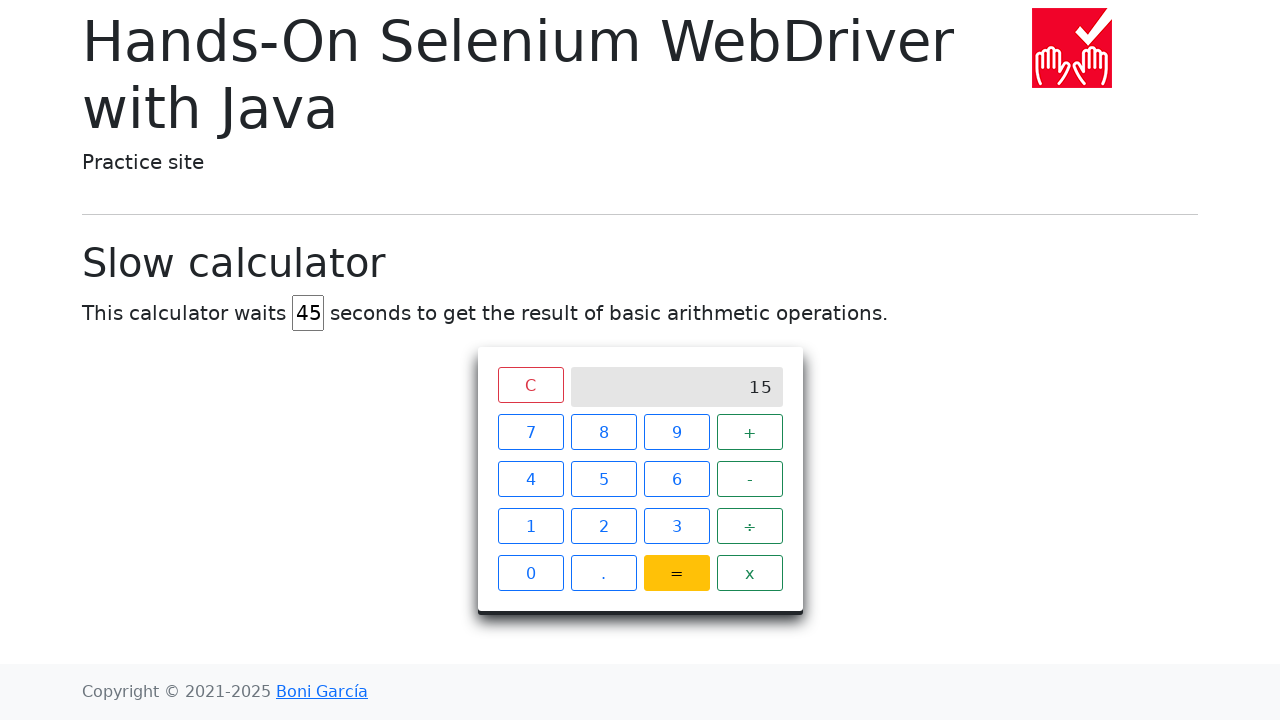

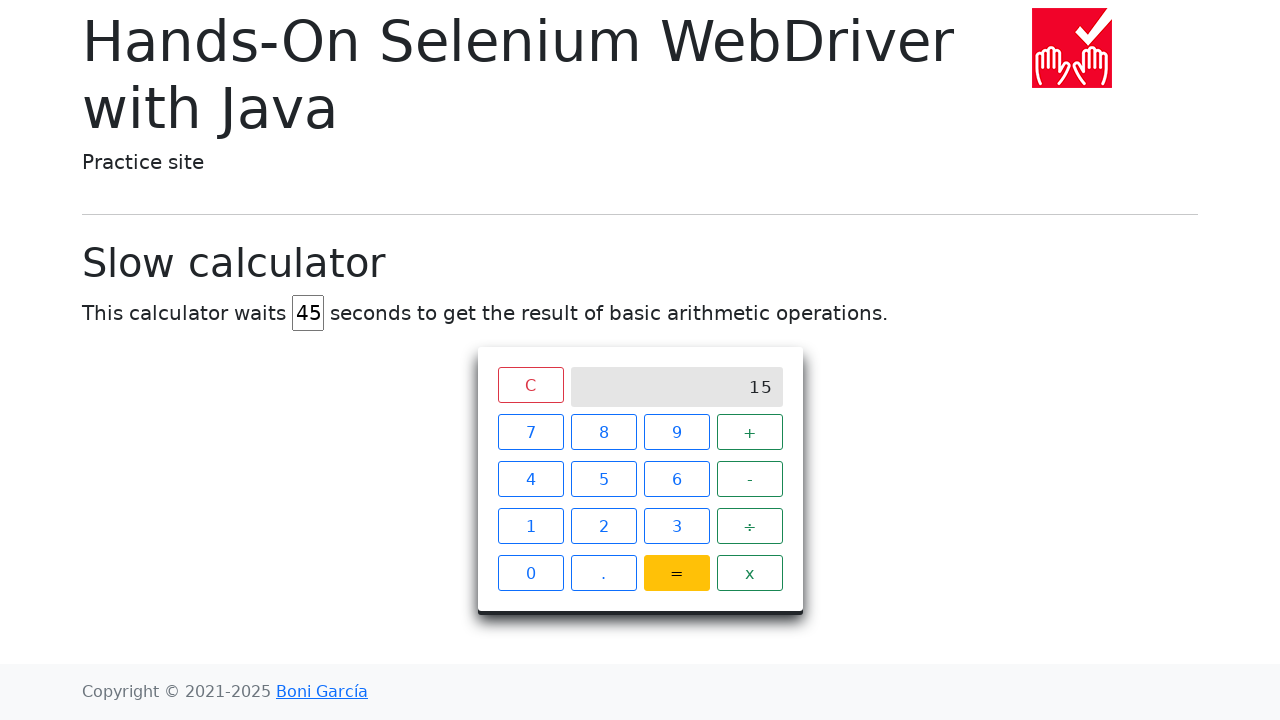